Tests window switching functionality by clicking a link that opens a new window, extracting email text from the child window, and then pasting it into the username field in the parent window

Starting URL: https://rahulshettyacademy.com/loginpagePractise/

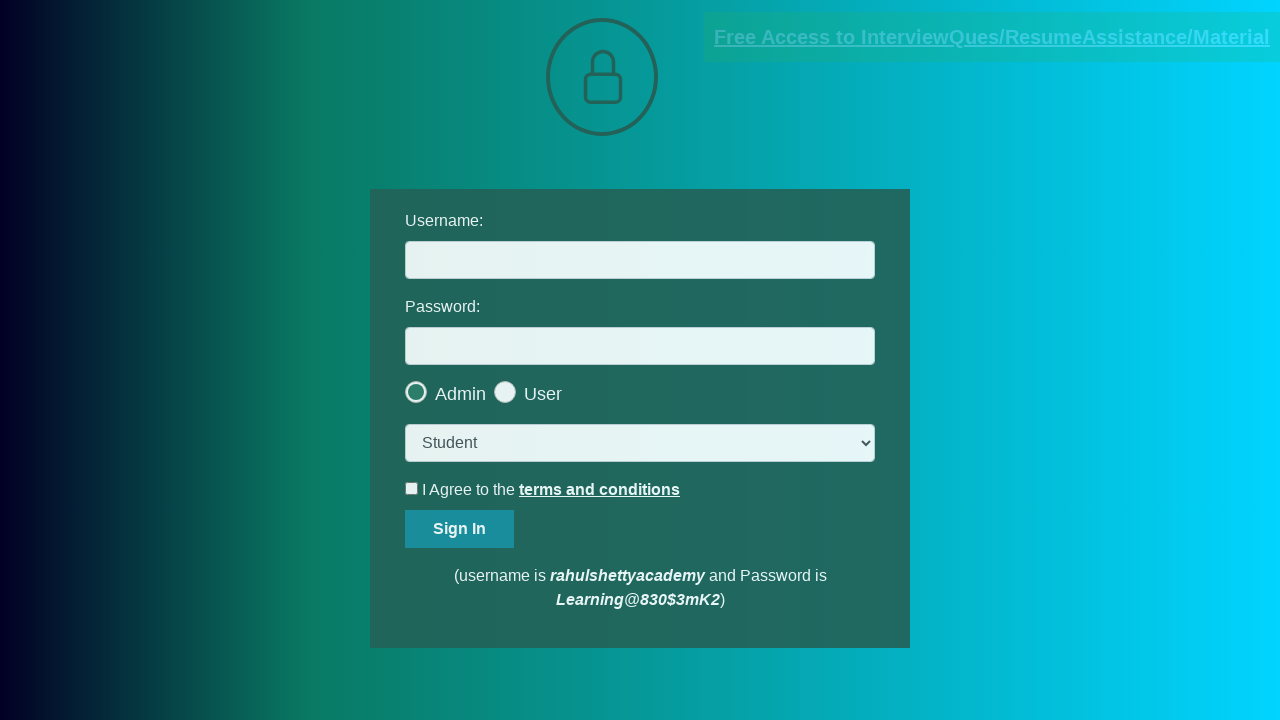

Stored parent window reference
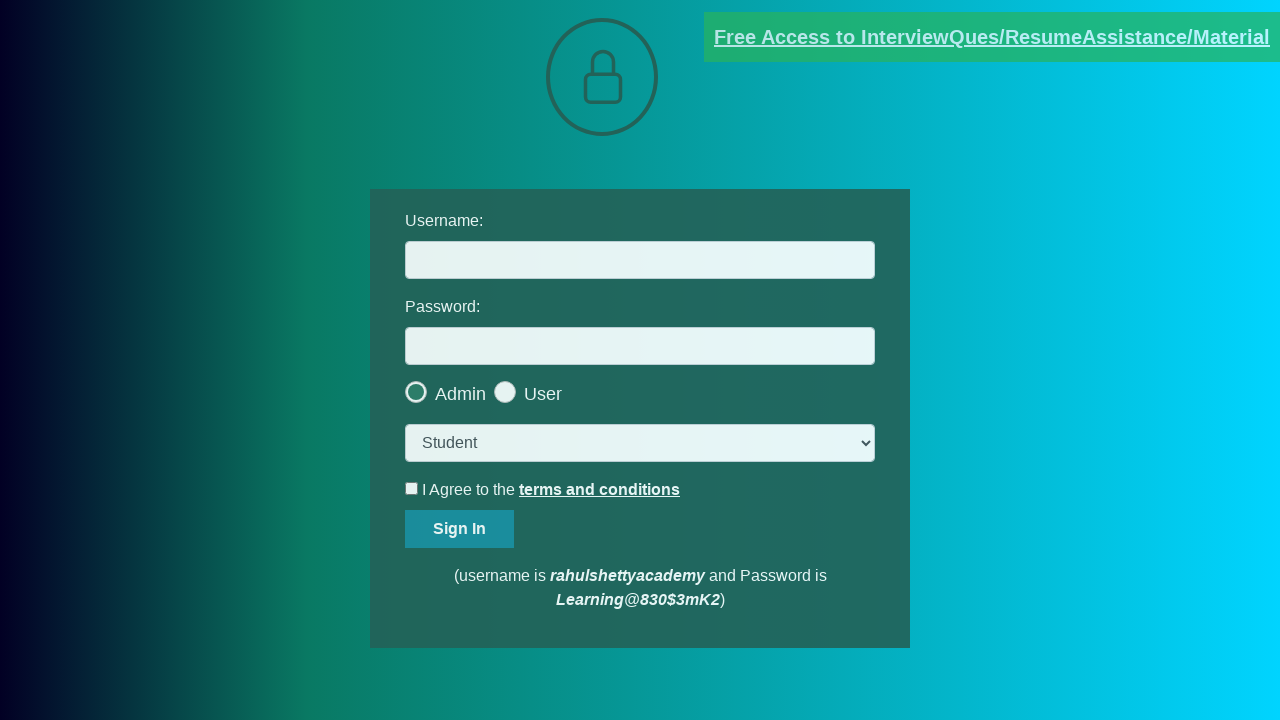

Clicked 'Free Access to' link to open child window at (992, 37) on xpath=//a[contains(text(),'Free Access to')]
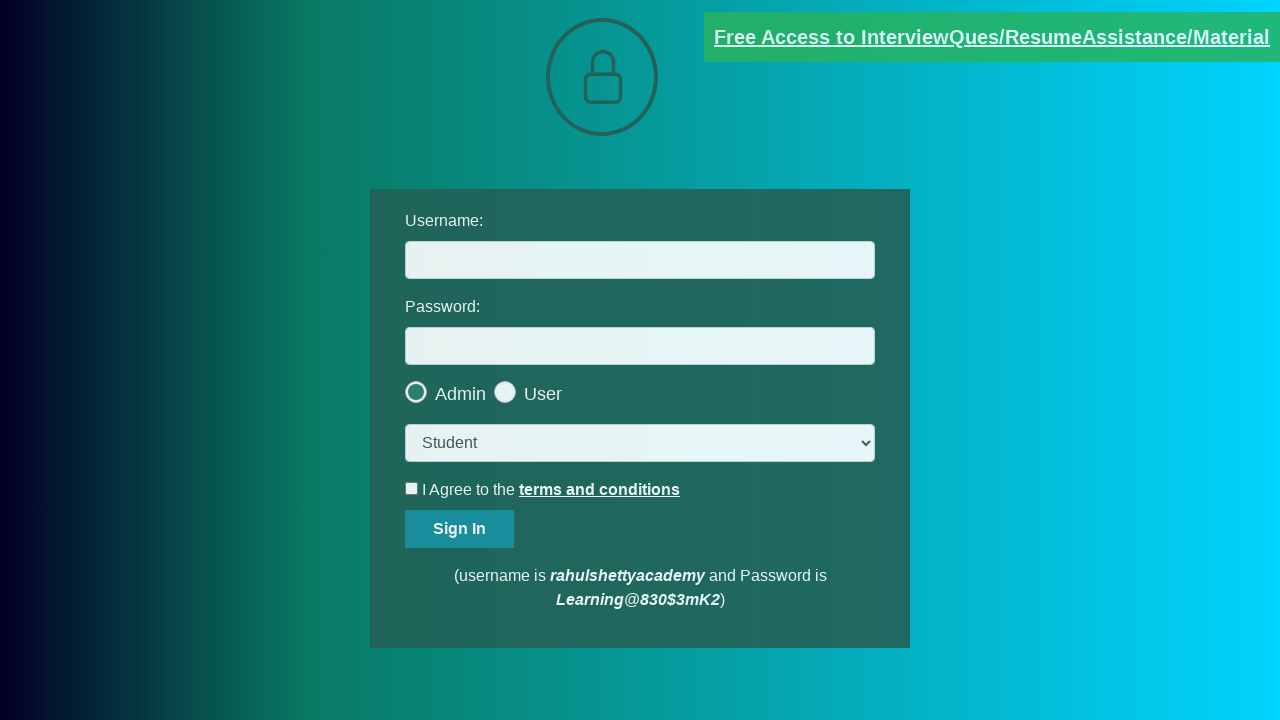

Child window opened and captured
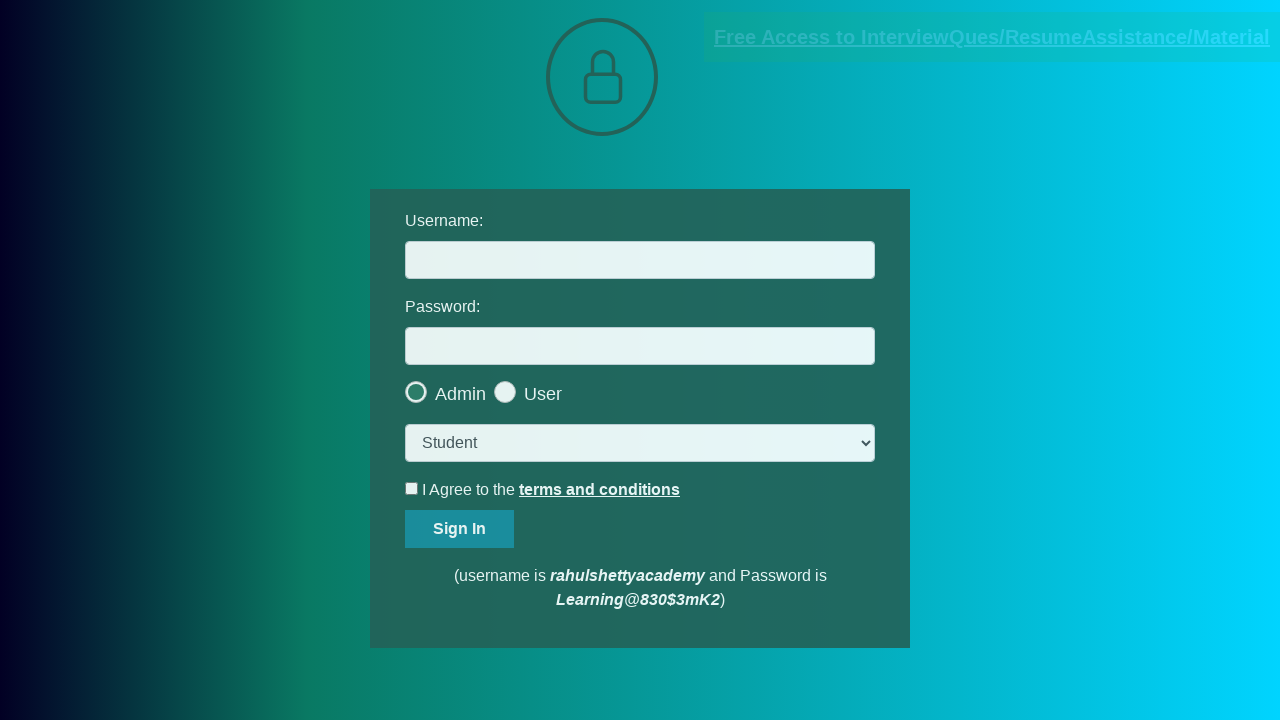

Email element in child window became visible
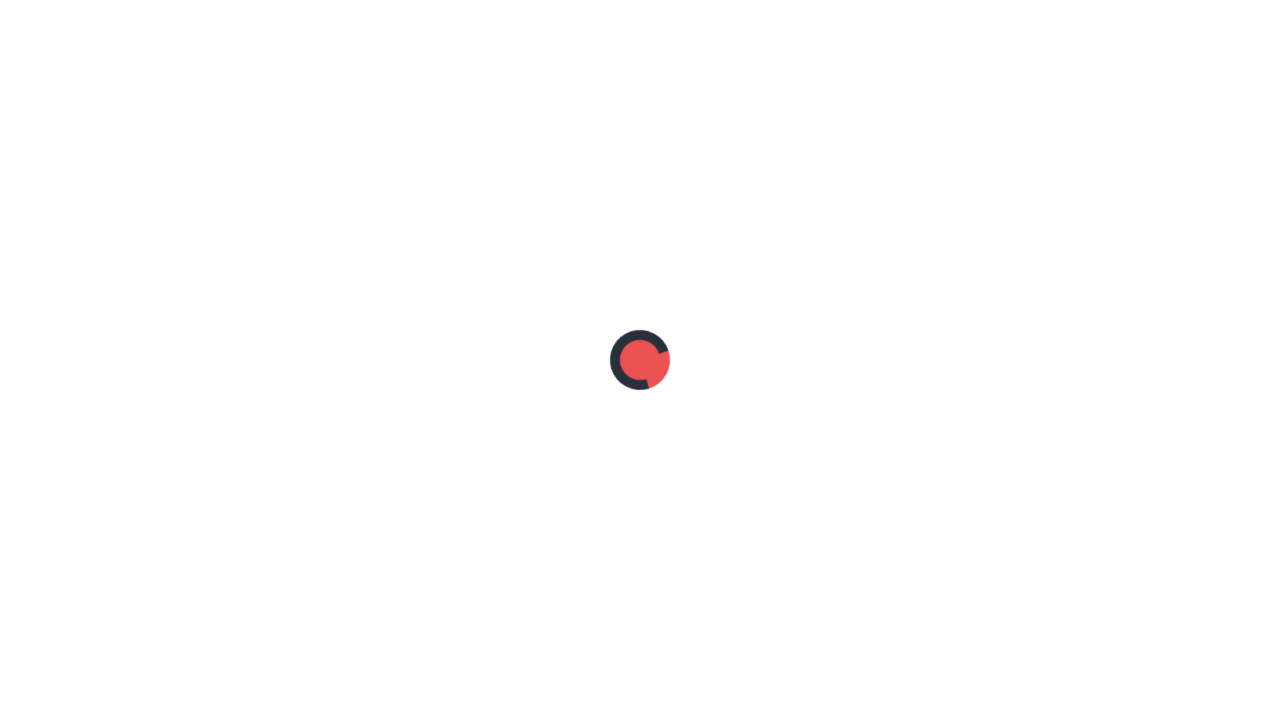

Extracted email element text from child window
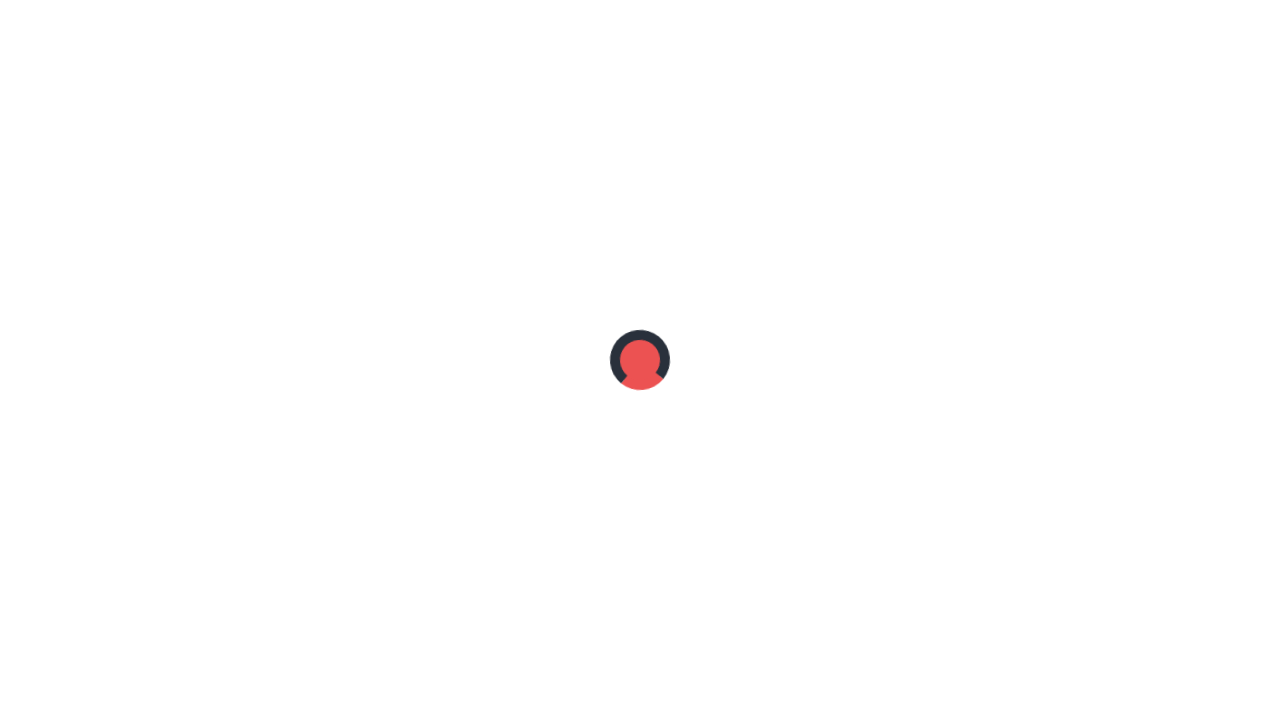

Parsed email address: mentor@rahulshettyacademy.com
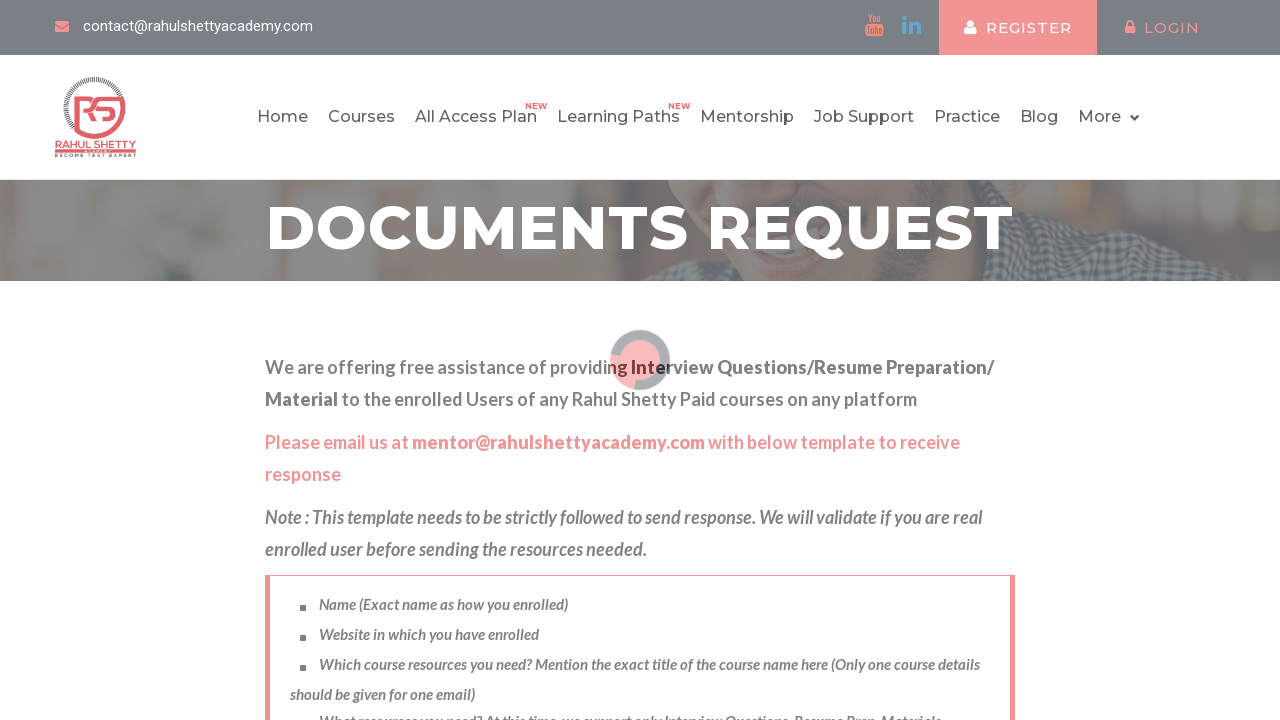

Closed child window
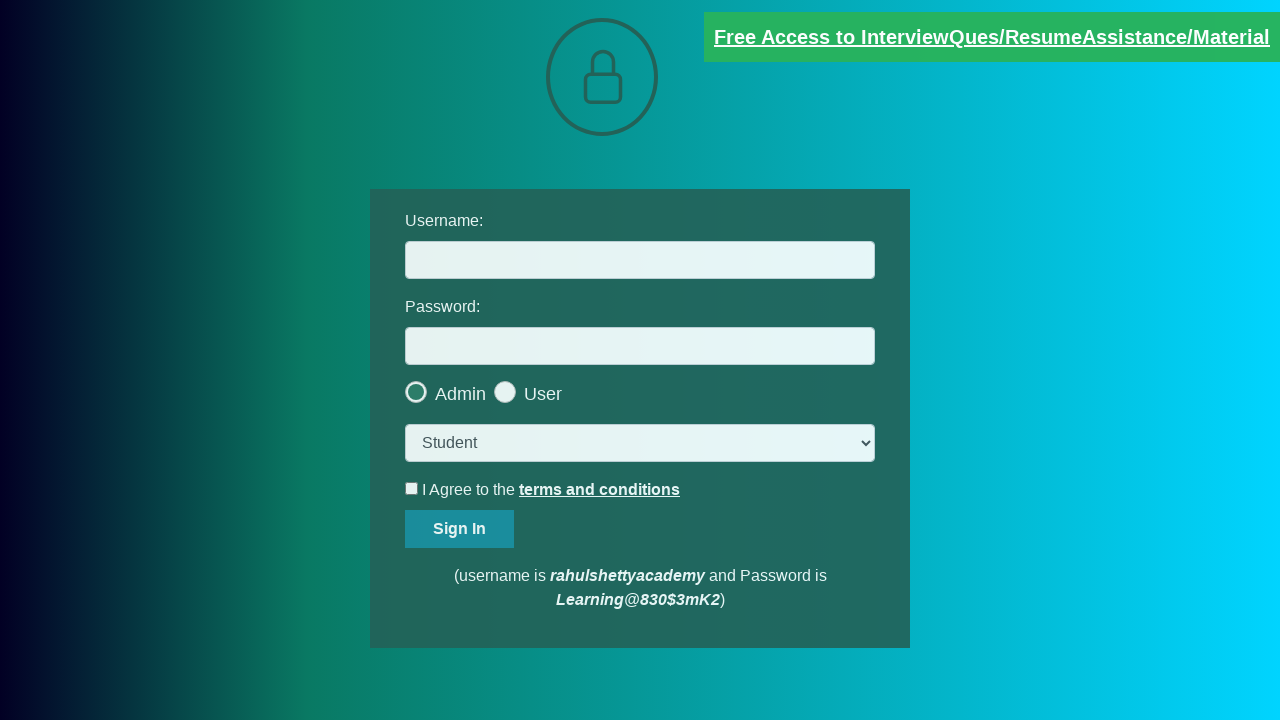

Filled username field in parent window with extracted email: mentor@rahulshettyacademy.com on #username
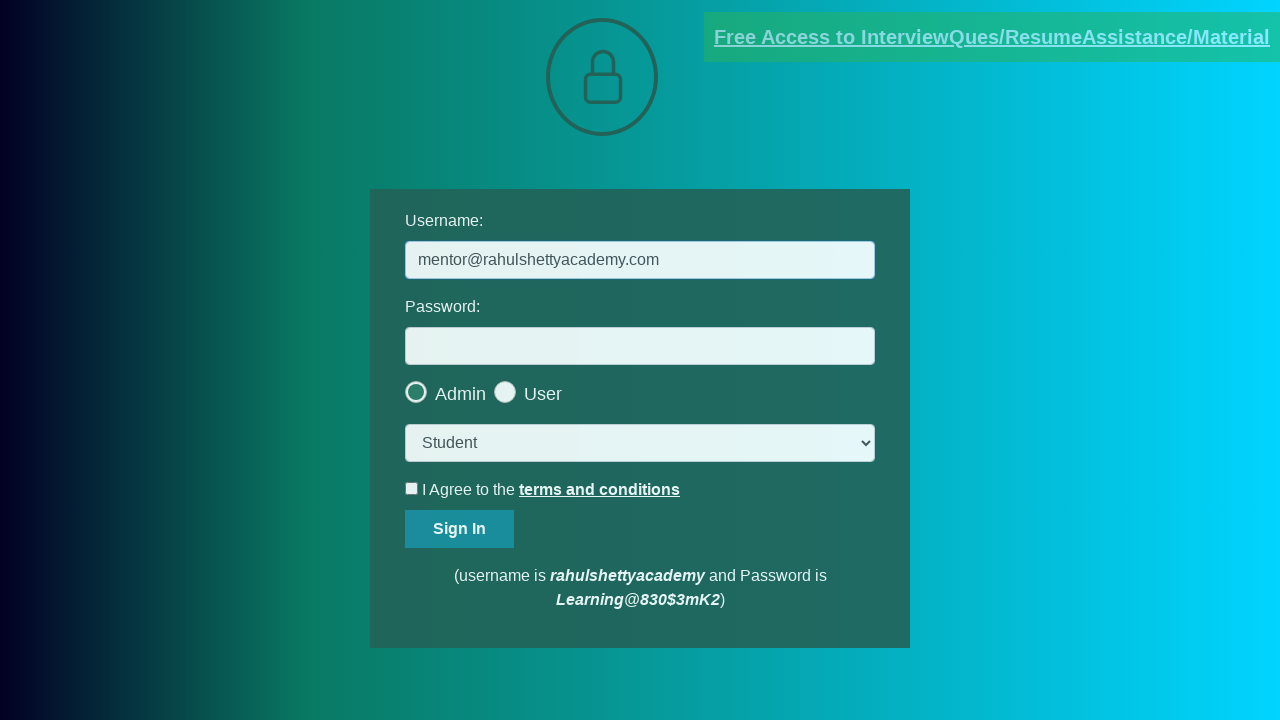

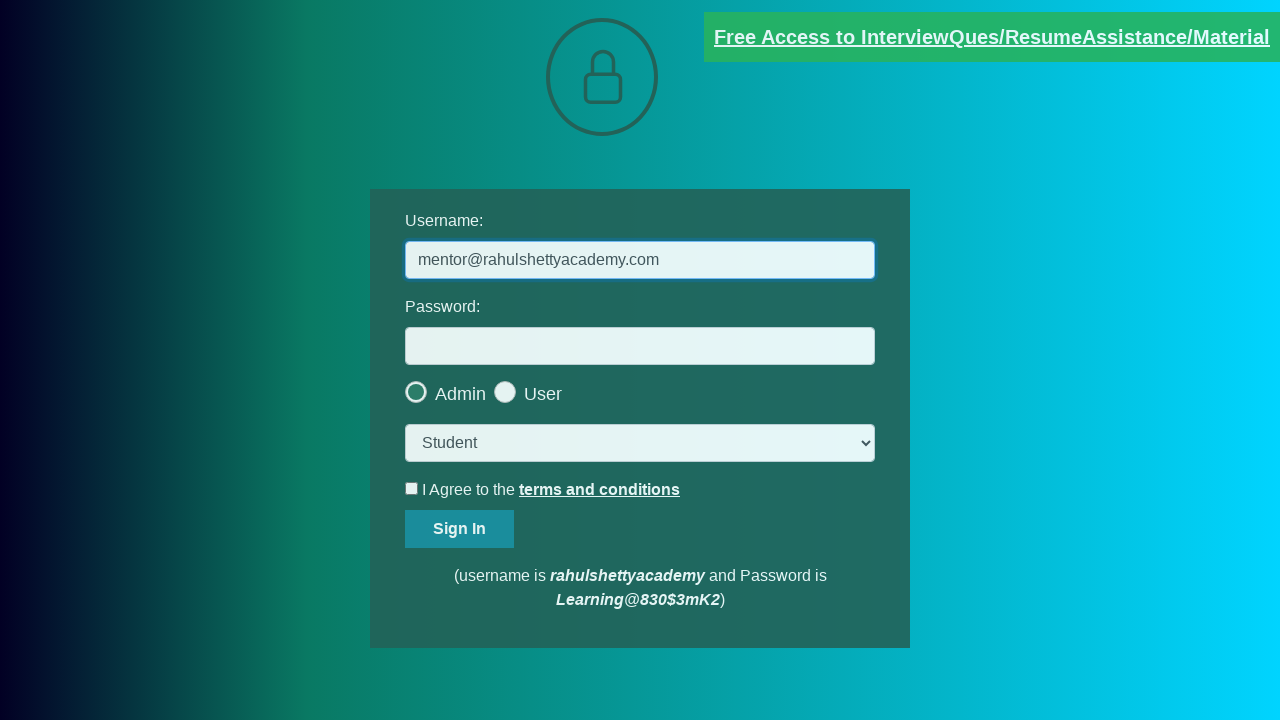